Tests form validation tooltip by clicking the submit button without filling required fields and verifying the browser's native validation message appears on the name field

Starting URL: https://www.lambdatest.com/selenium-playground/input-form-demo

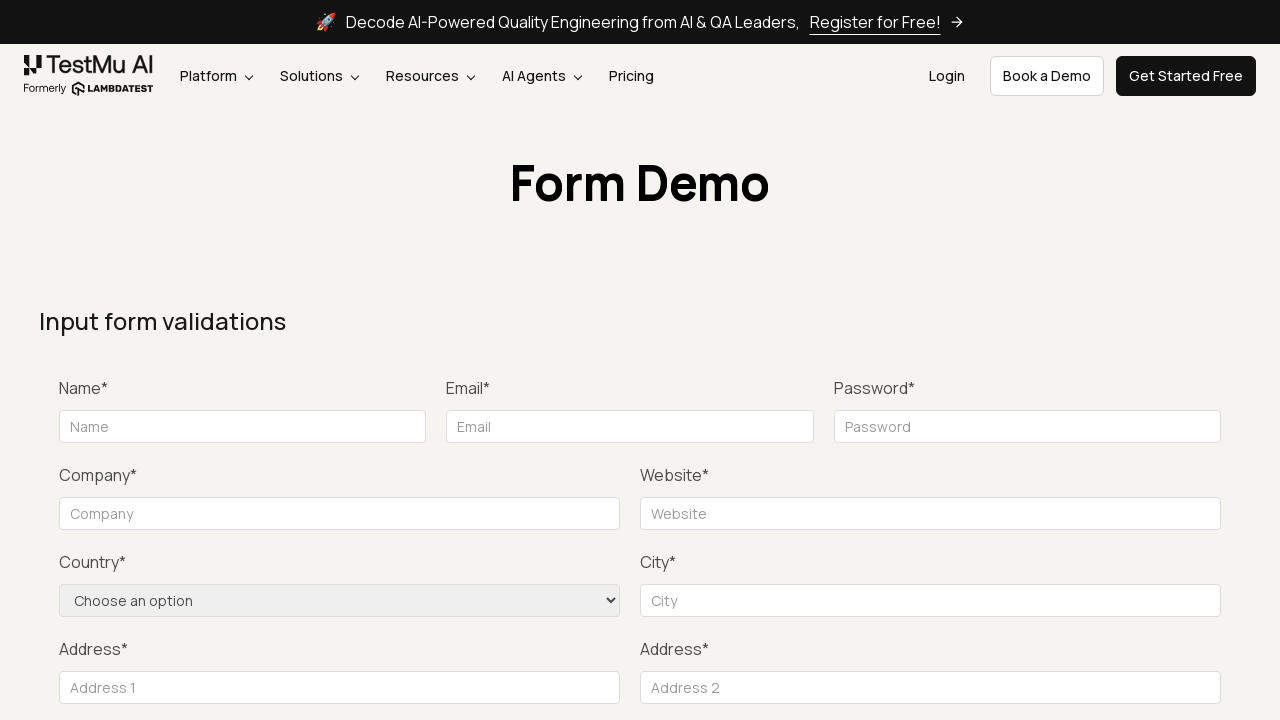

Waited for name field to load
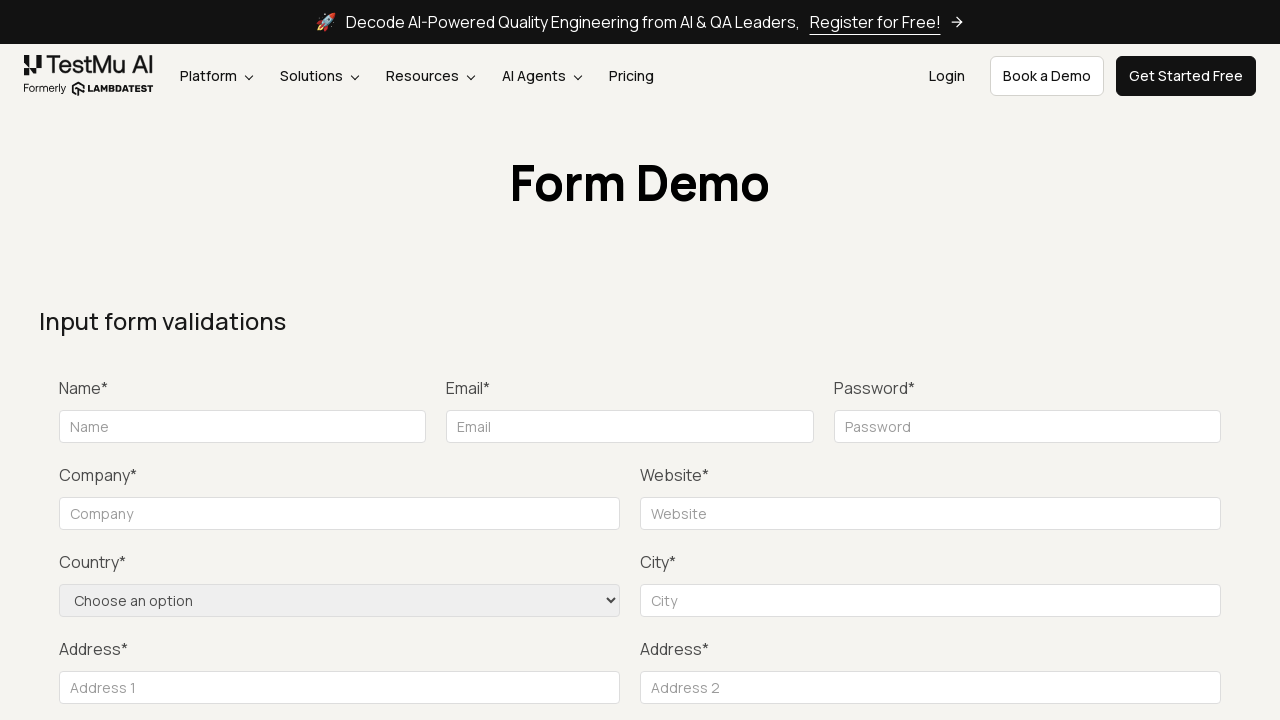

Clicked submit button to trigger form validation at (1131, 360) on xpath=//button[text()='Submit']
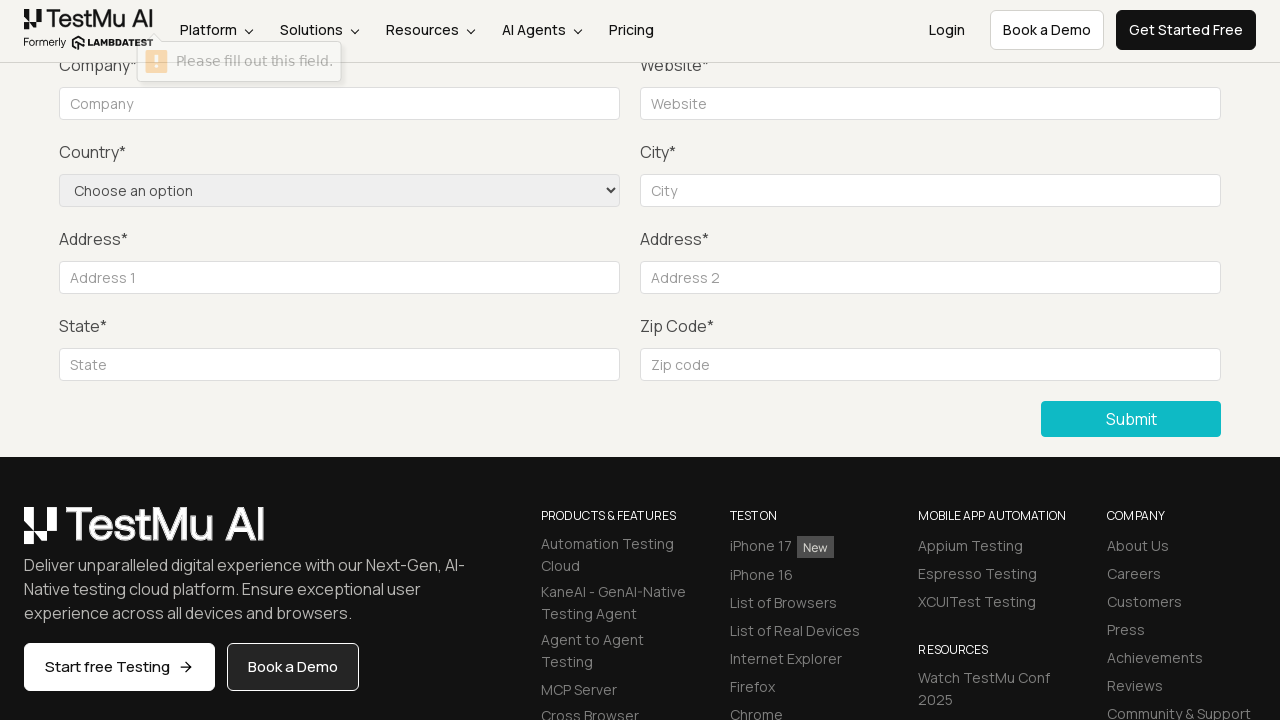

Retrieved validation message from name field: 'Please fill out this field.'
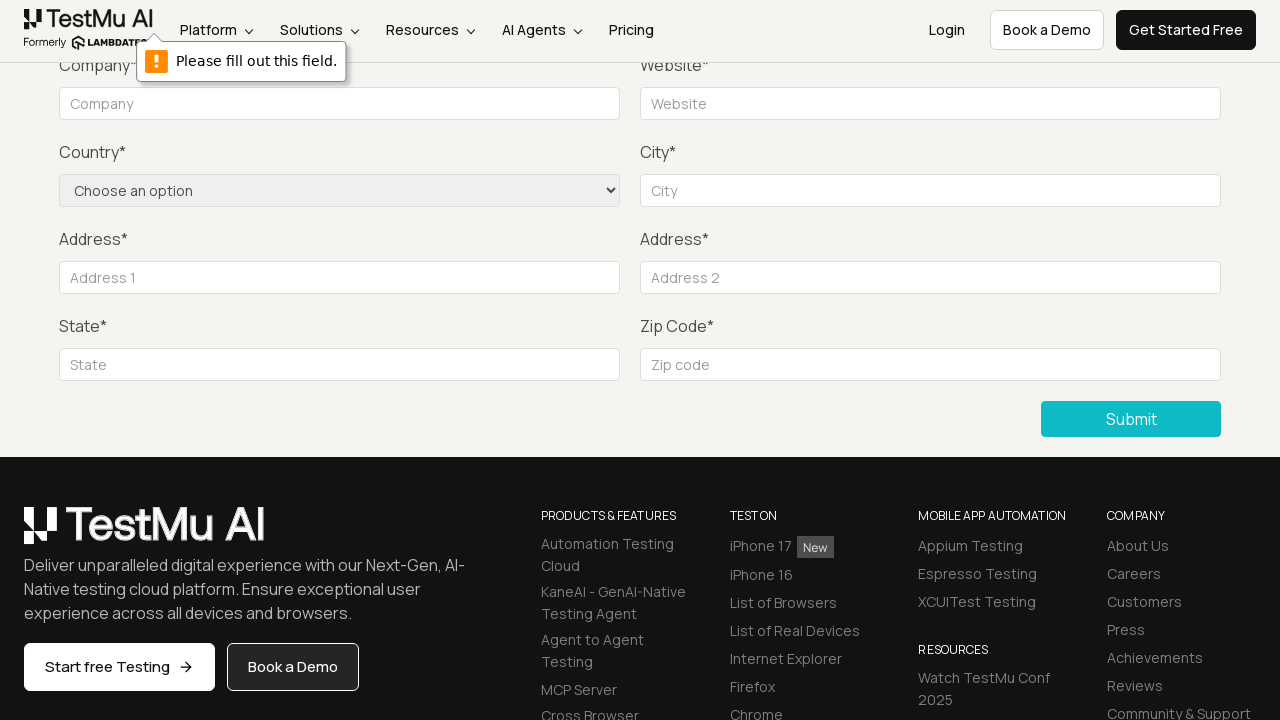

Validated that native browser validation message appears on name field
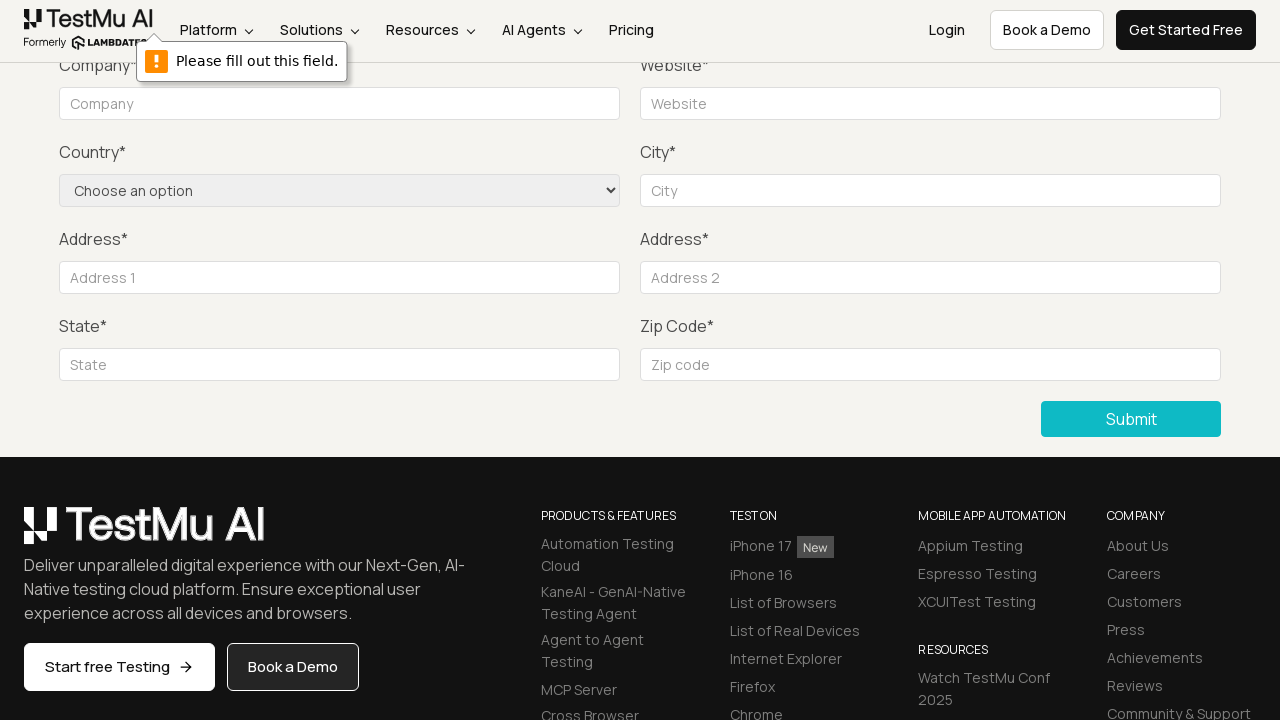

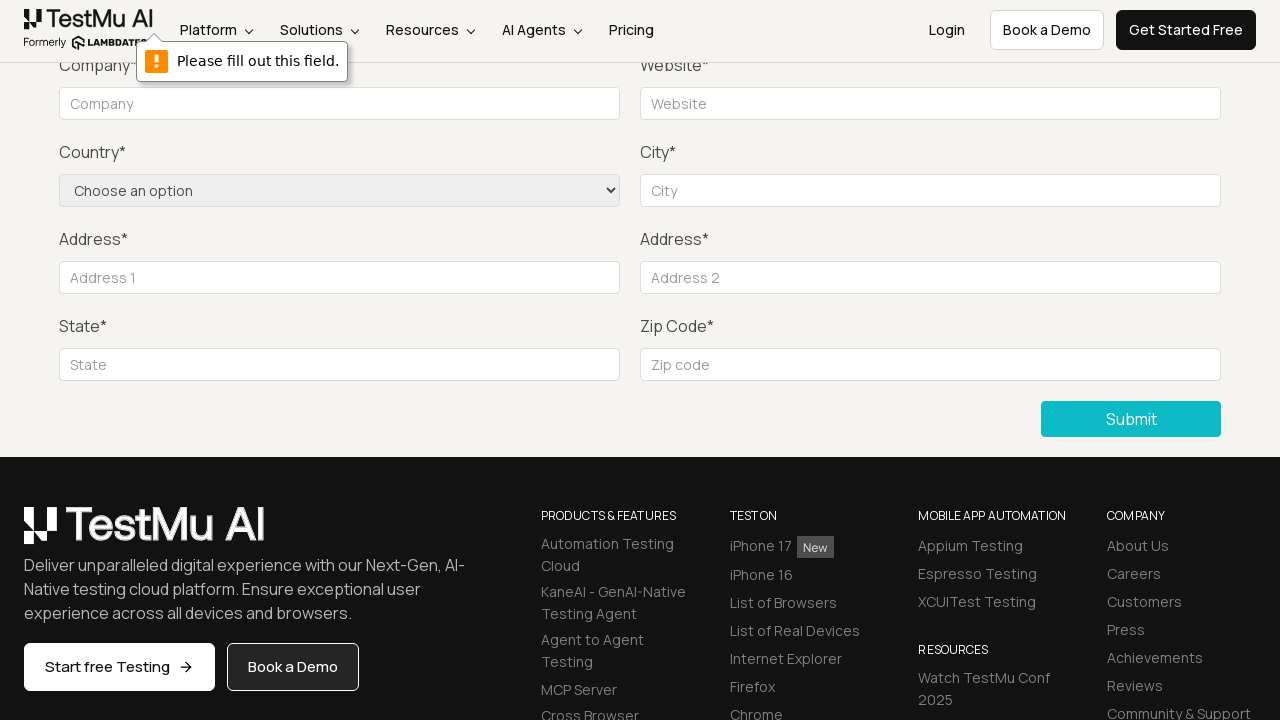